Tests keyboard key press functionality by sending SPACE and TAB keys to elements and verifying the displayed result text matches the expected key press.

Starting URL: http://the-internet.herokuapp.com/key_presses

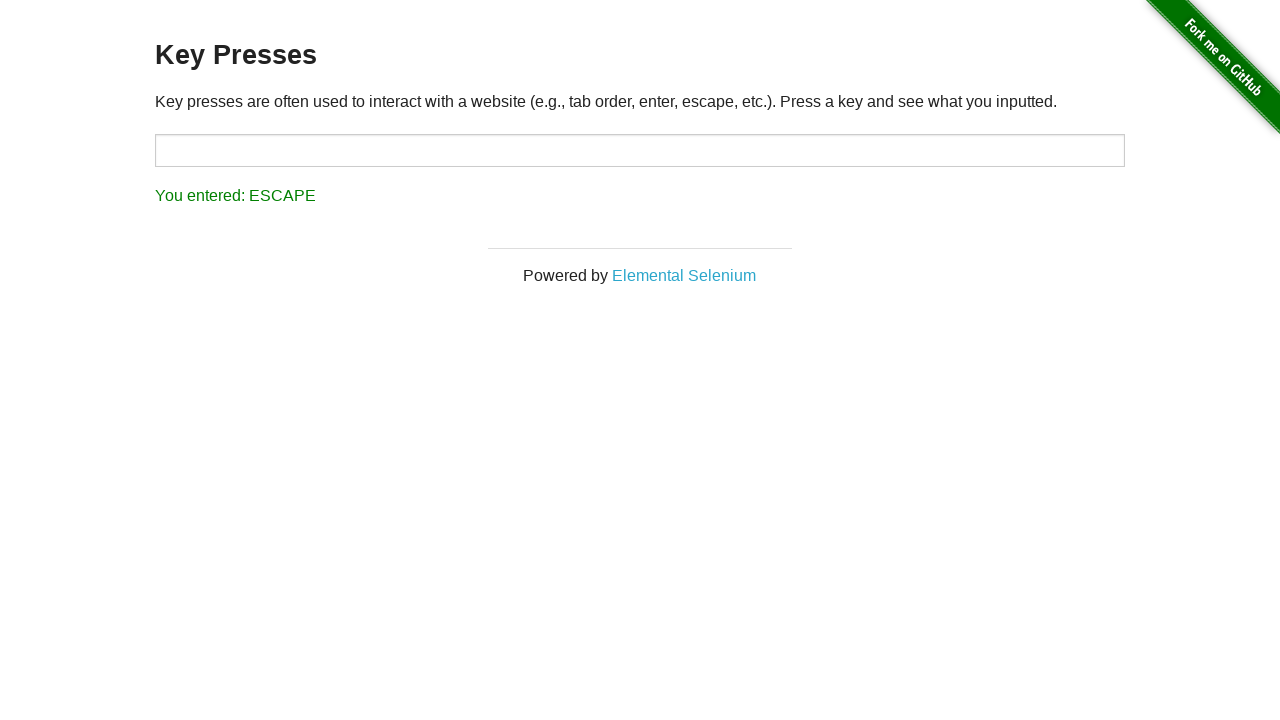

Pressed SPACE key on example element on .example
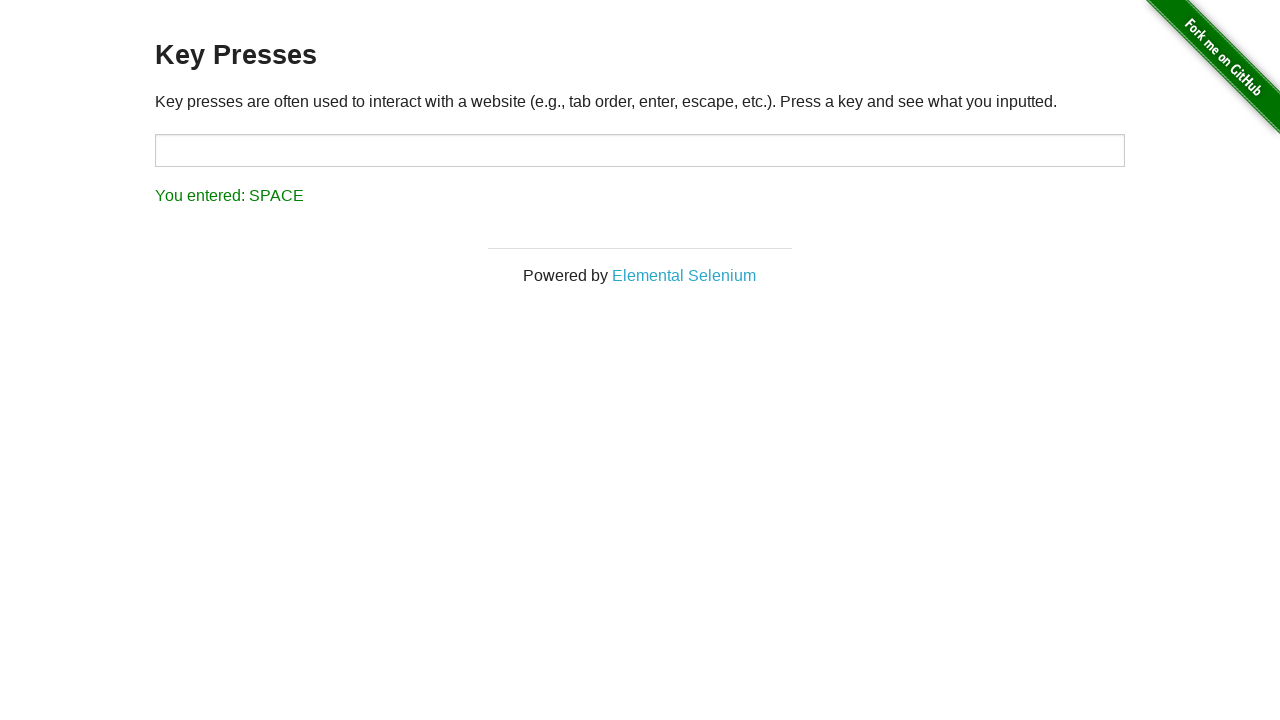

Verified result text matches 'You entered: SPACE'
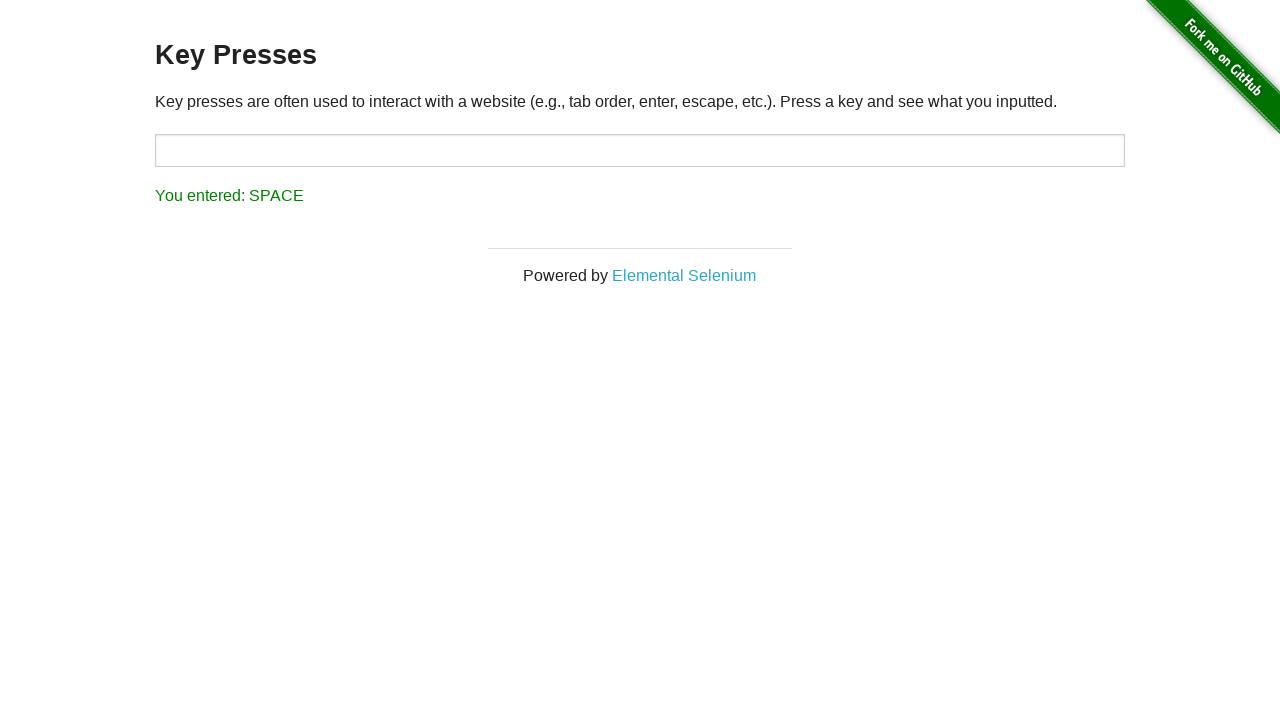

Pressed TAB key on focused element
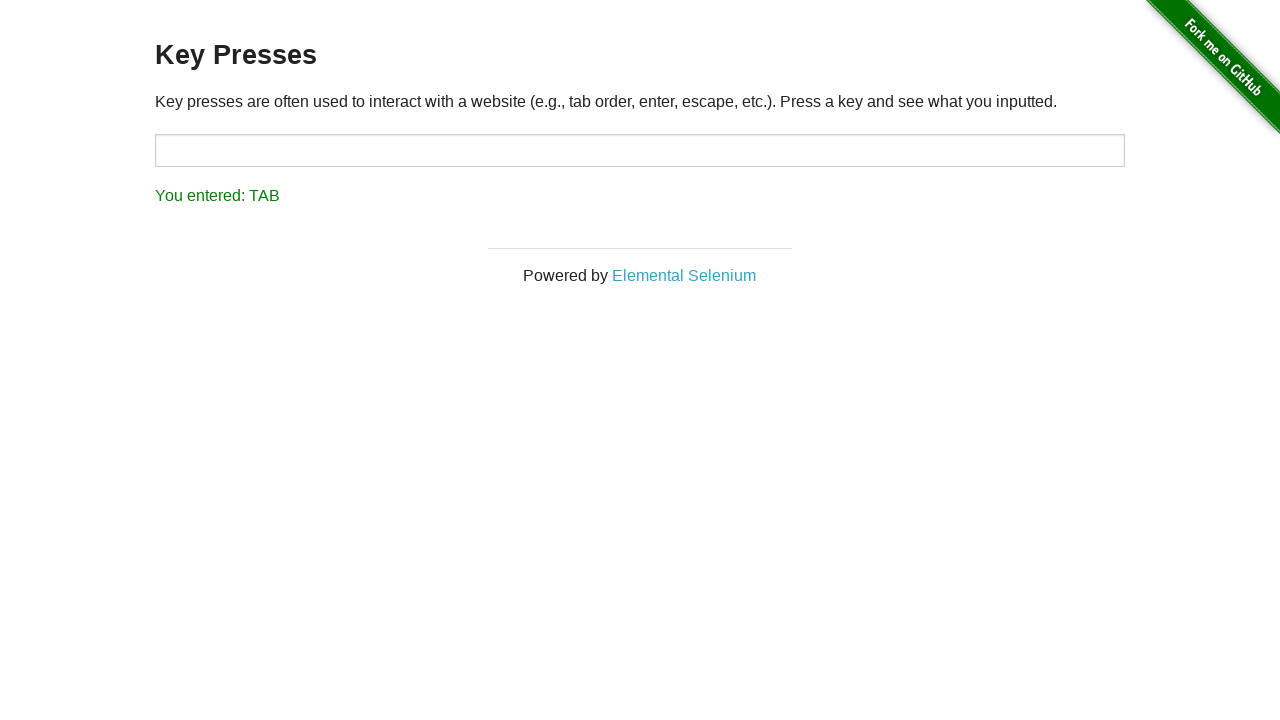

Verified result text matches 'You entered: TAB'
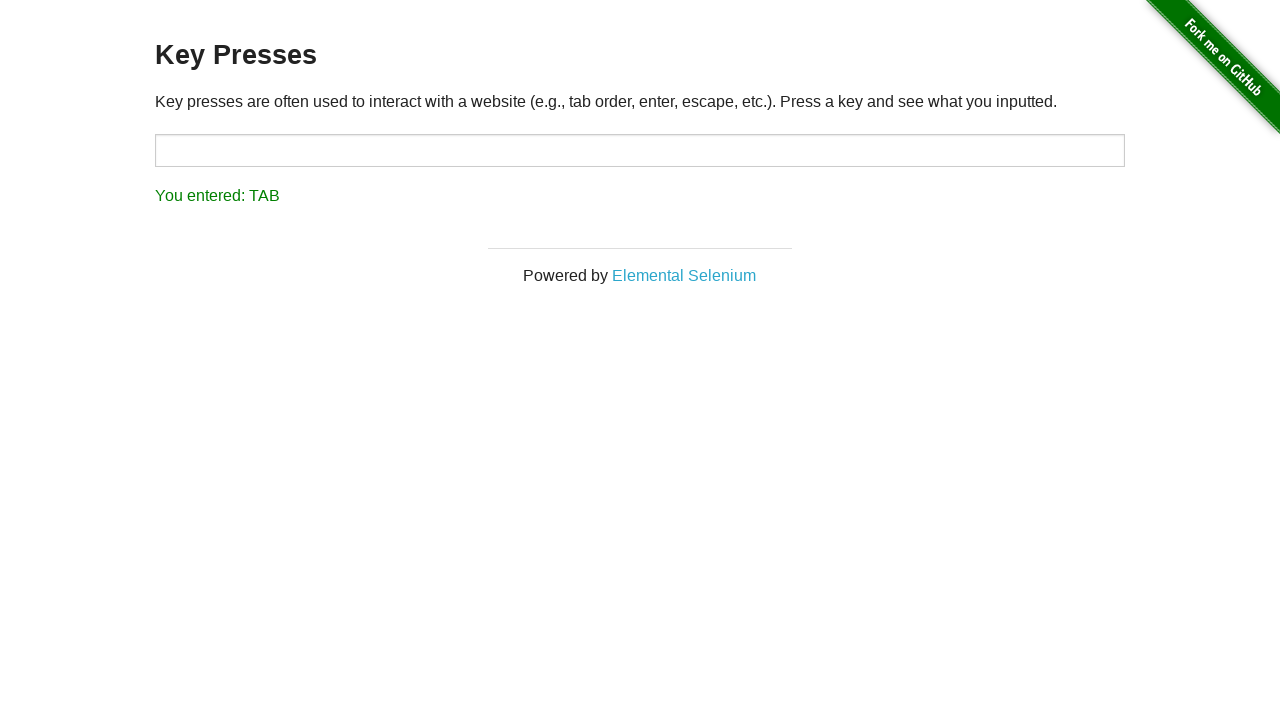

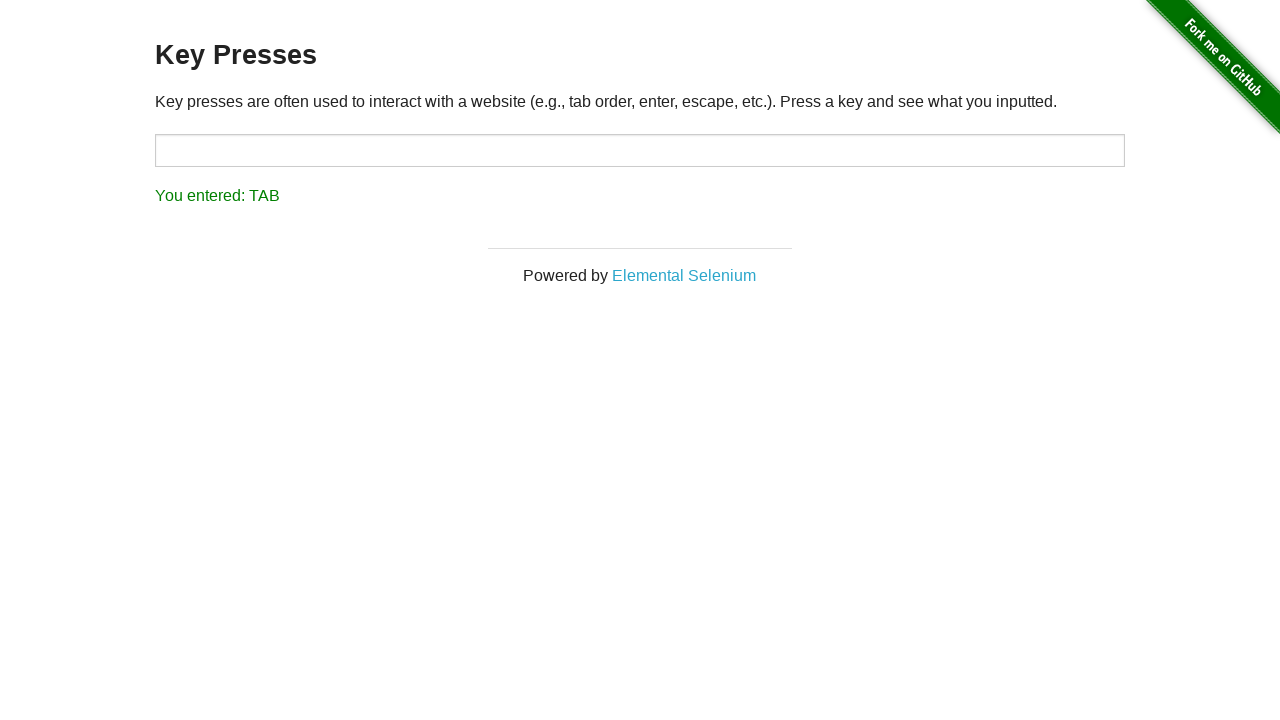